Tests hide functionality by clicking the hide button to hide an input element, verifying the element state changes

Starting URL: https://rahulshettyacademy.com/AutomationPractice/

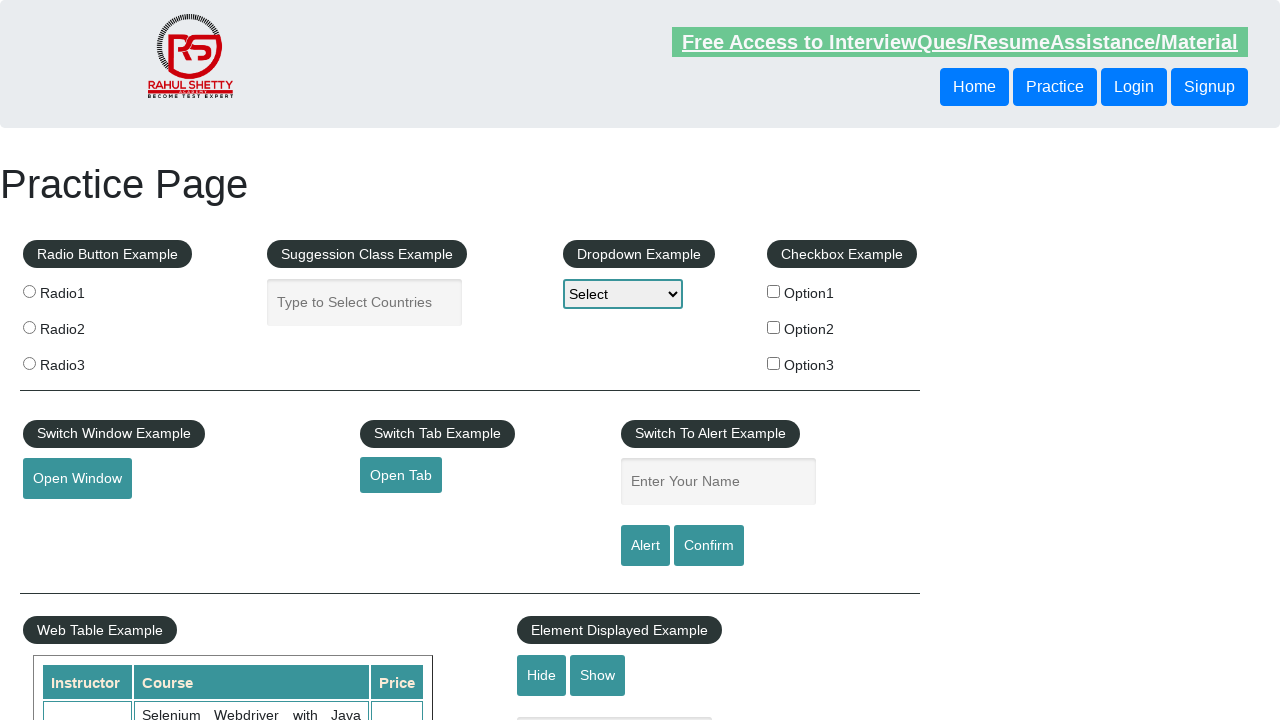

Verified that the textbox is initially visible
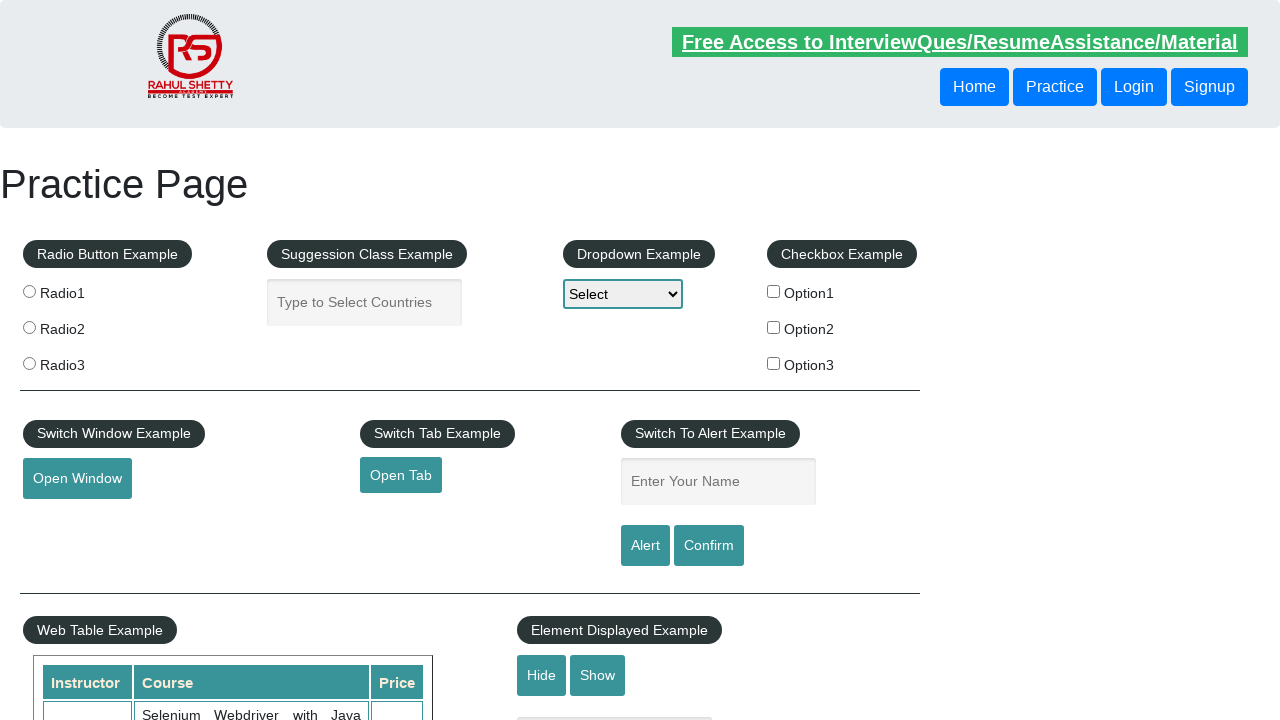

Clicked the hide button to hide the input element at (542, 675) on #hide-textbox
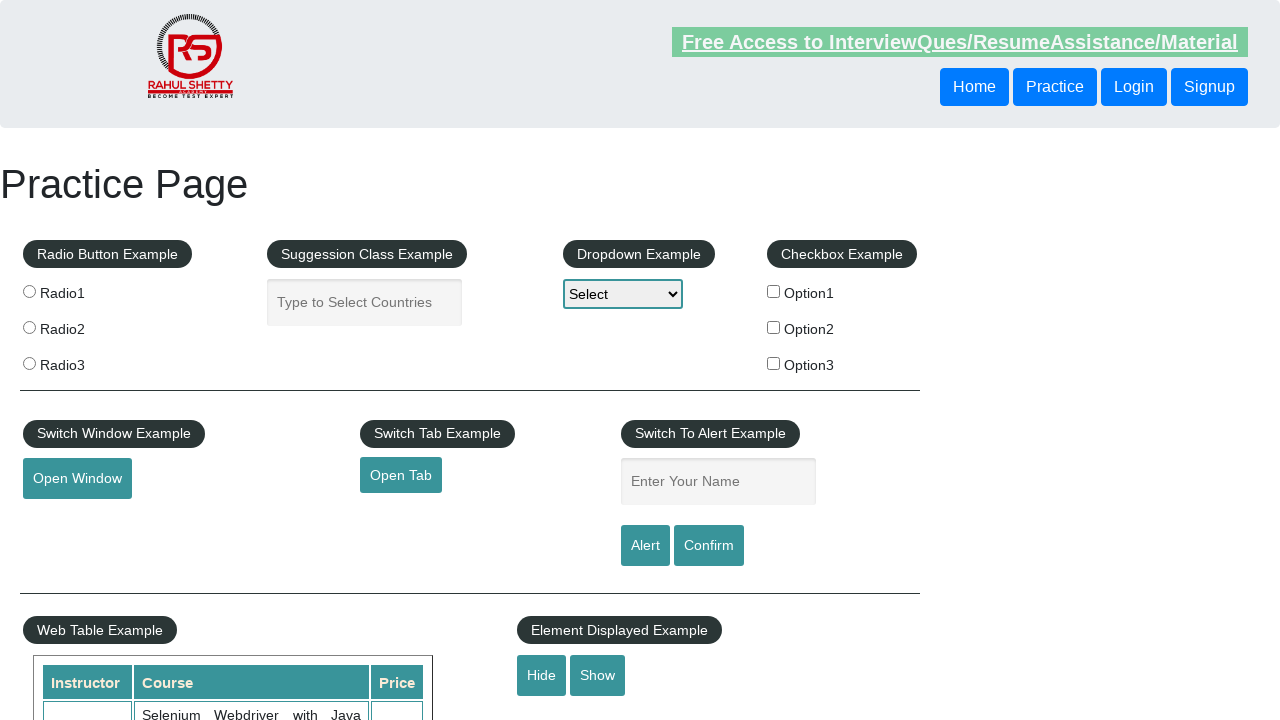

Verified that the textbox is now hidden
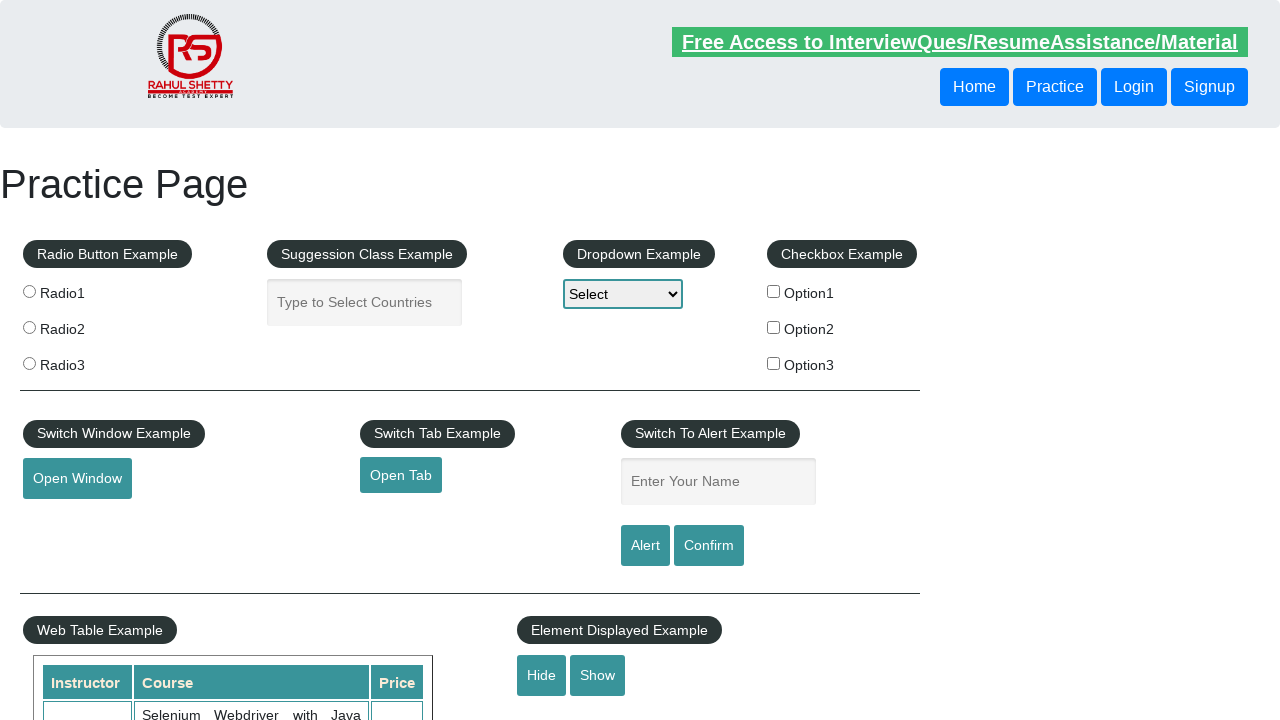

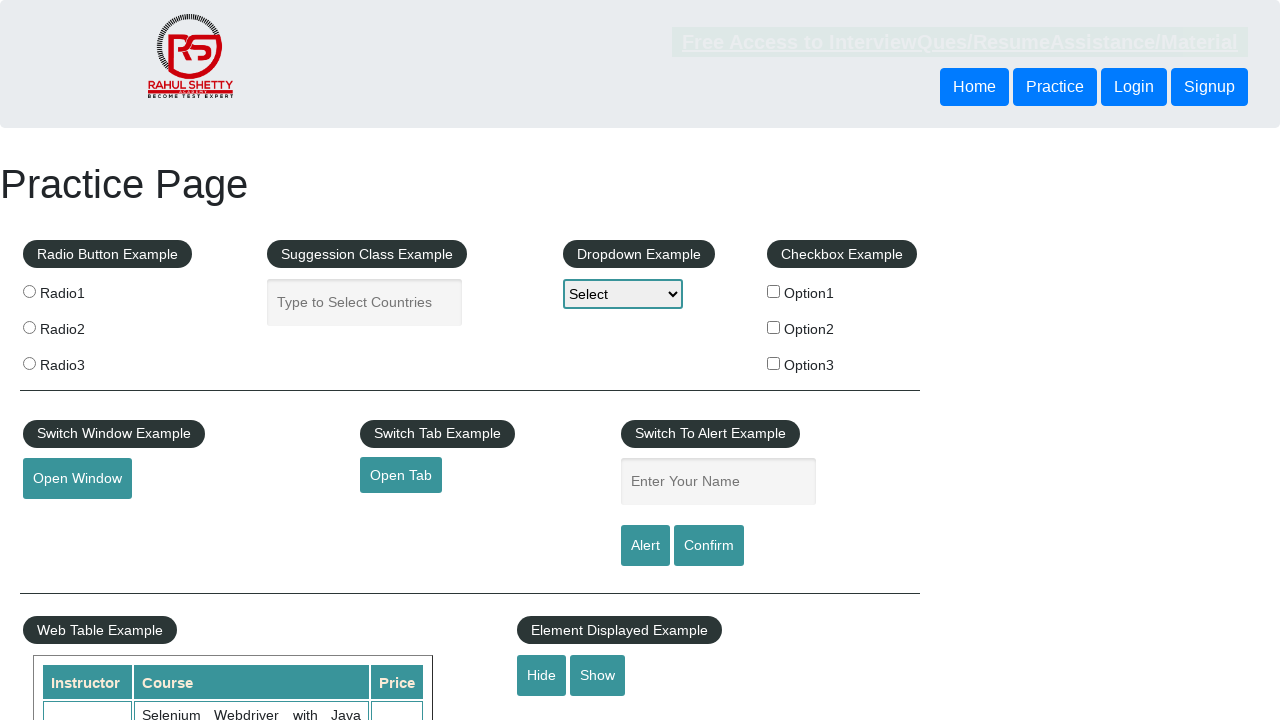